Tests static dropdown functionality by selecting options using three different methods: by index, by visible text, and by value attribute

Starting URL: https://rahulshettyacademy.com/dropdownsPractise/

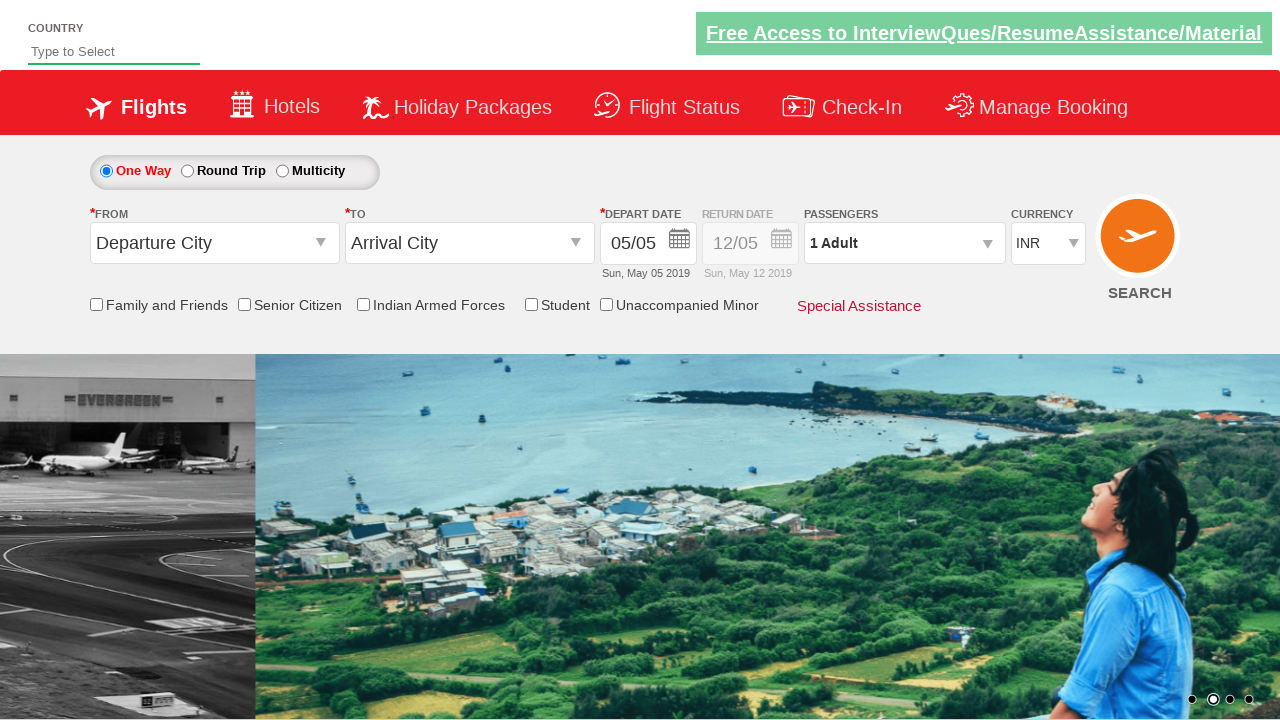

Selected currency dropdown option by index 3 on #ctl00_mainContent_DropDownListCurrency
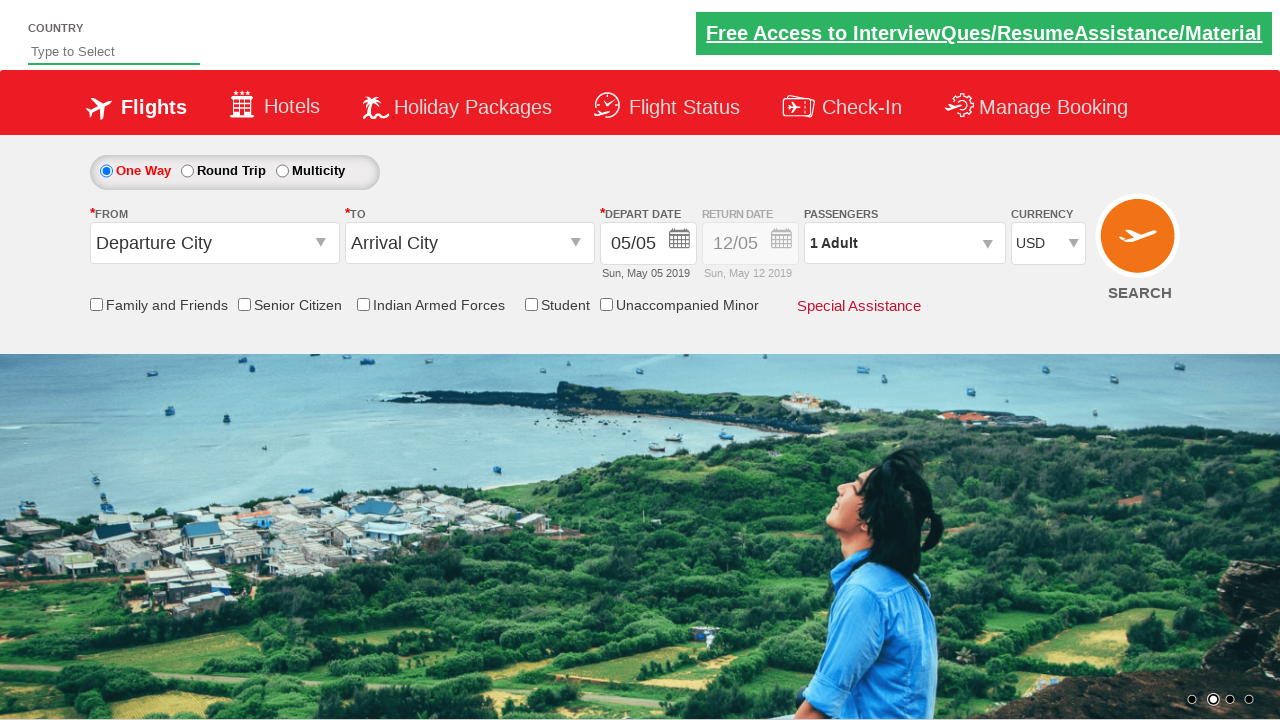

Selected currency dropdown option by visible text 'AED' on #ctl00_mainContent_DropDownListCurrency
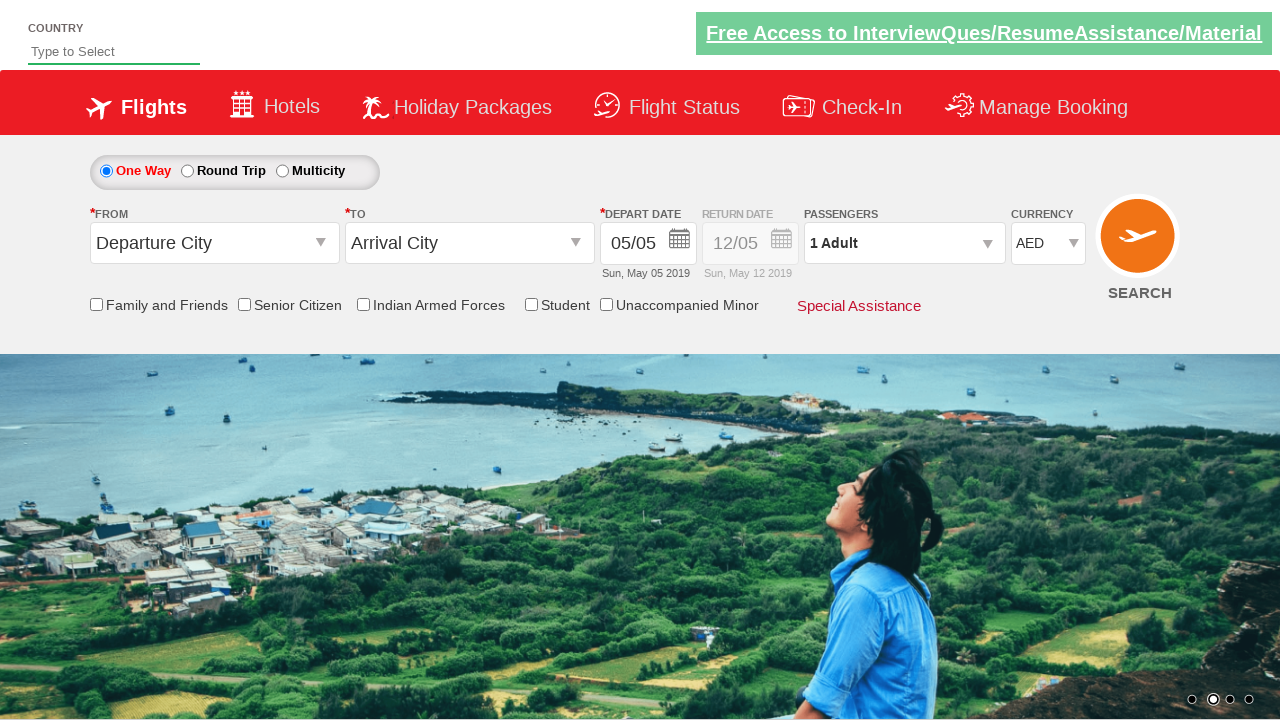

Selected currency dropdown option by value attribute 'INR' on #ctl00_mainContent_DropDownListCurrency
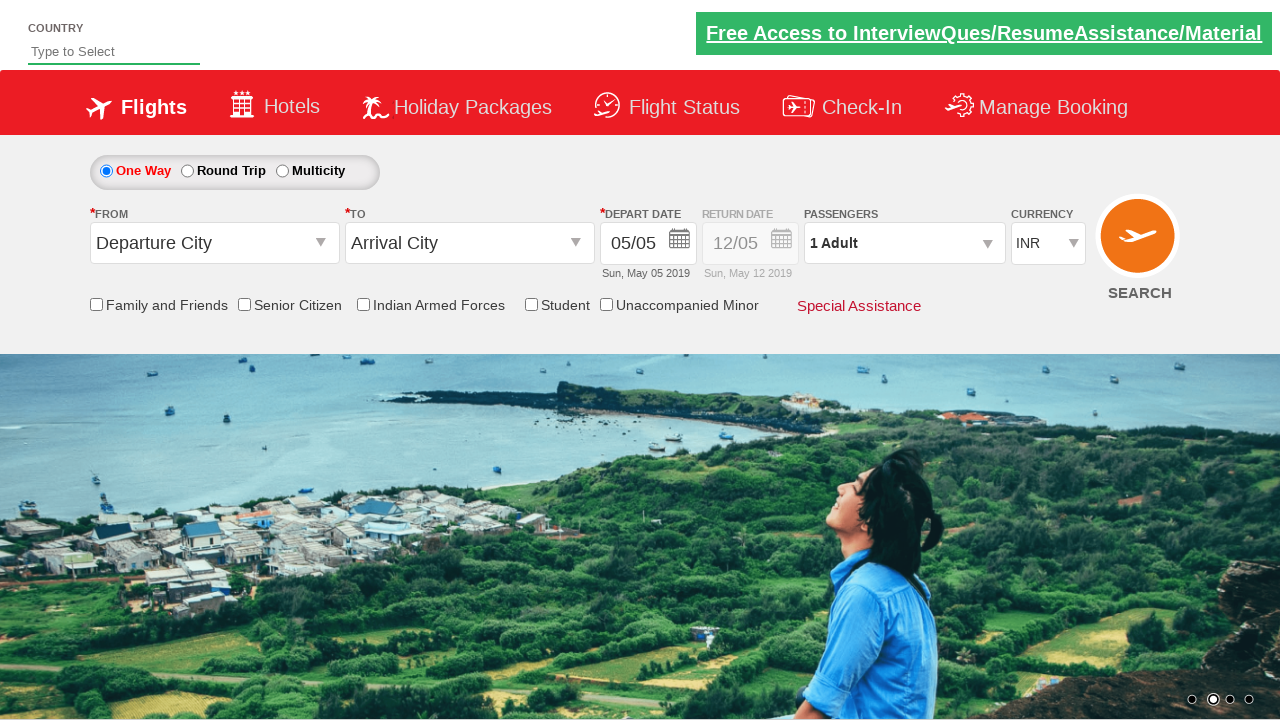

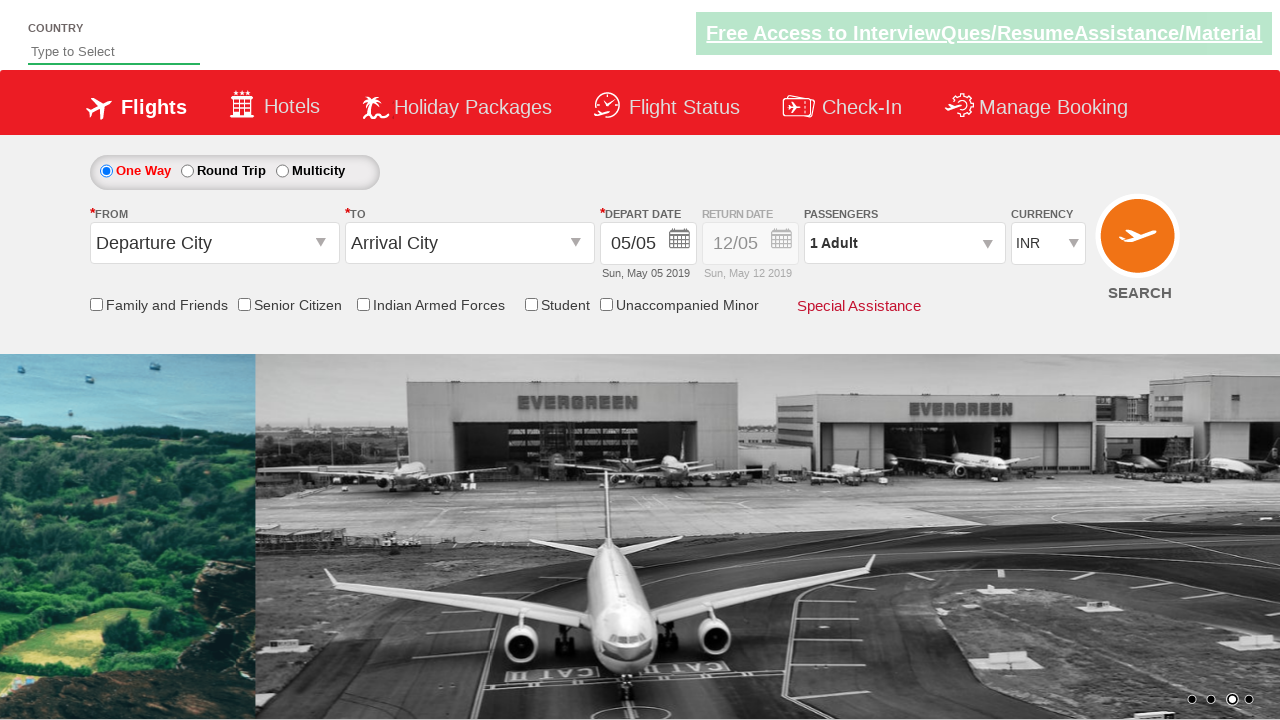